Tests working with complex objects by clicking a create user button and extracting user card data using page.evaluate().

Starting URL: https://osstep.github.io/evaluate

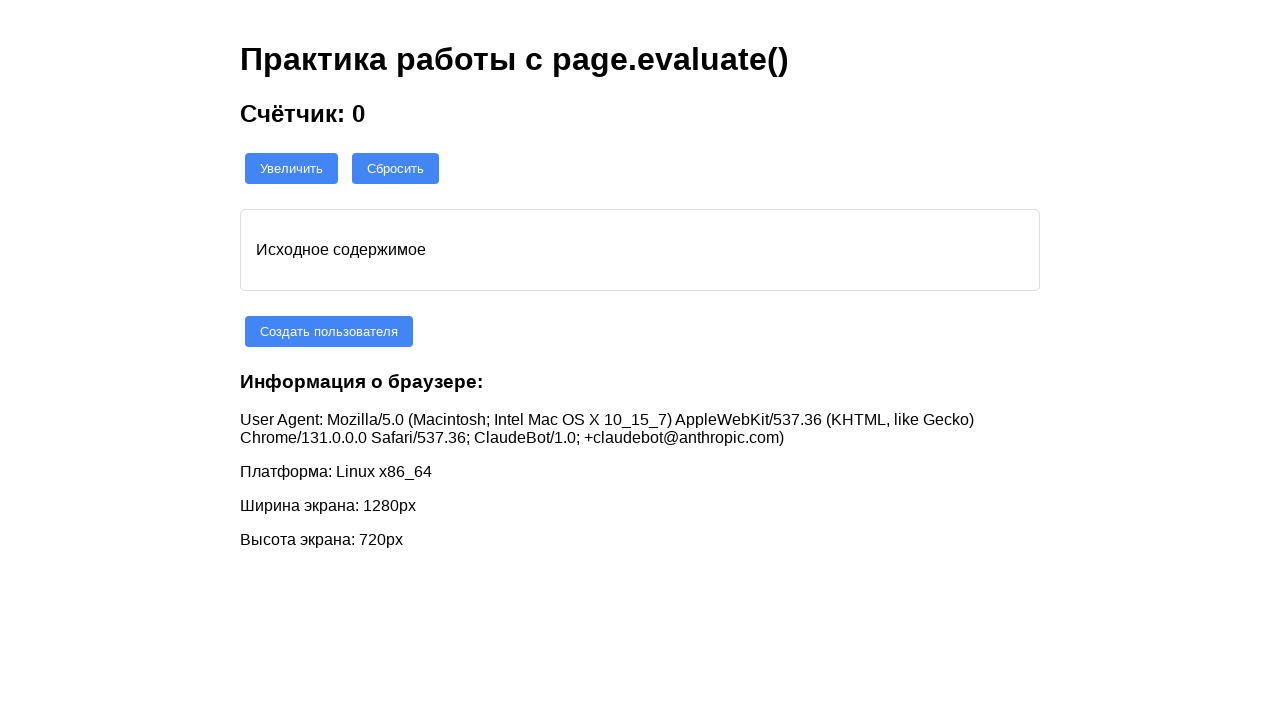

Clicked create user button at (329, 331) on #create-user
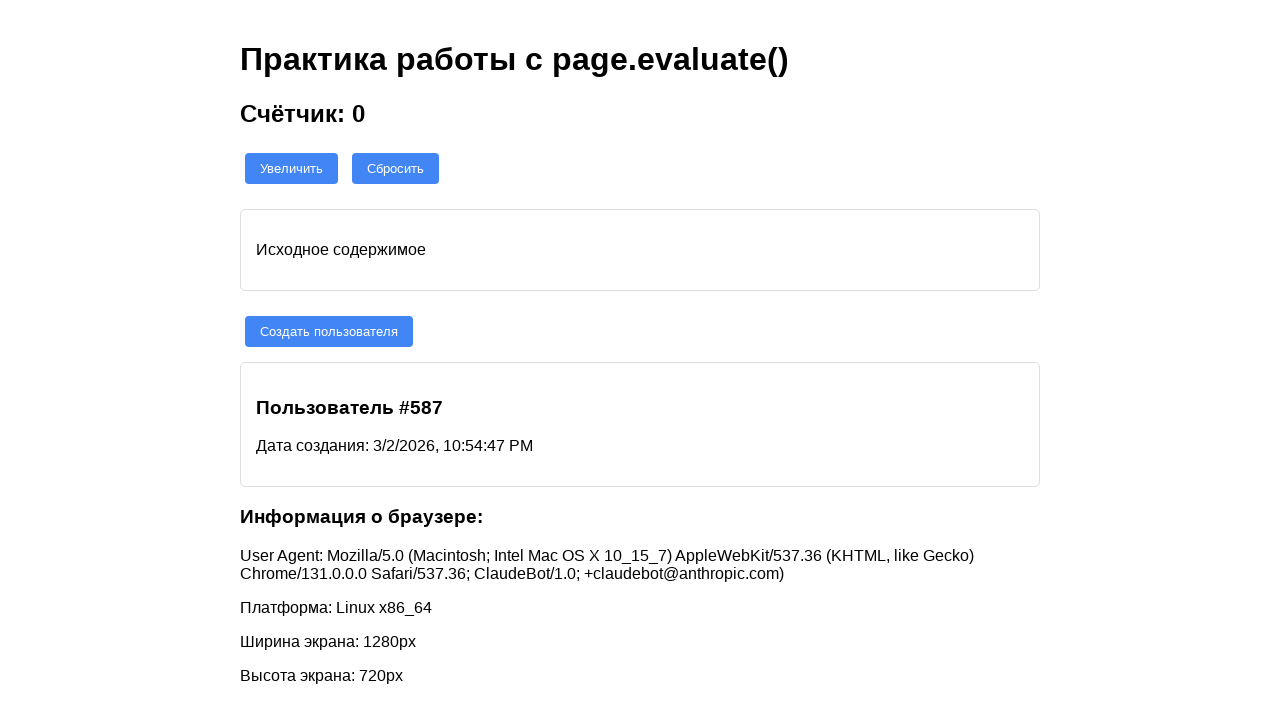

User card appeared on page
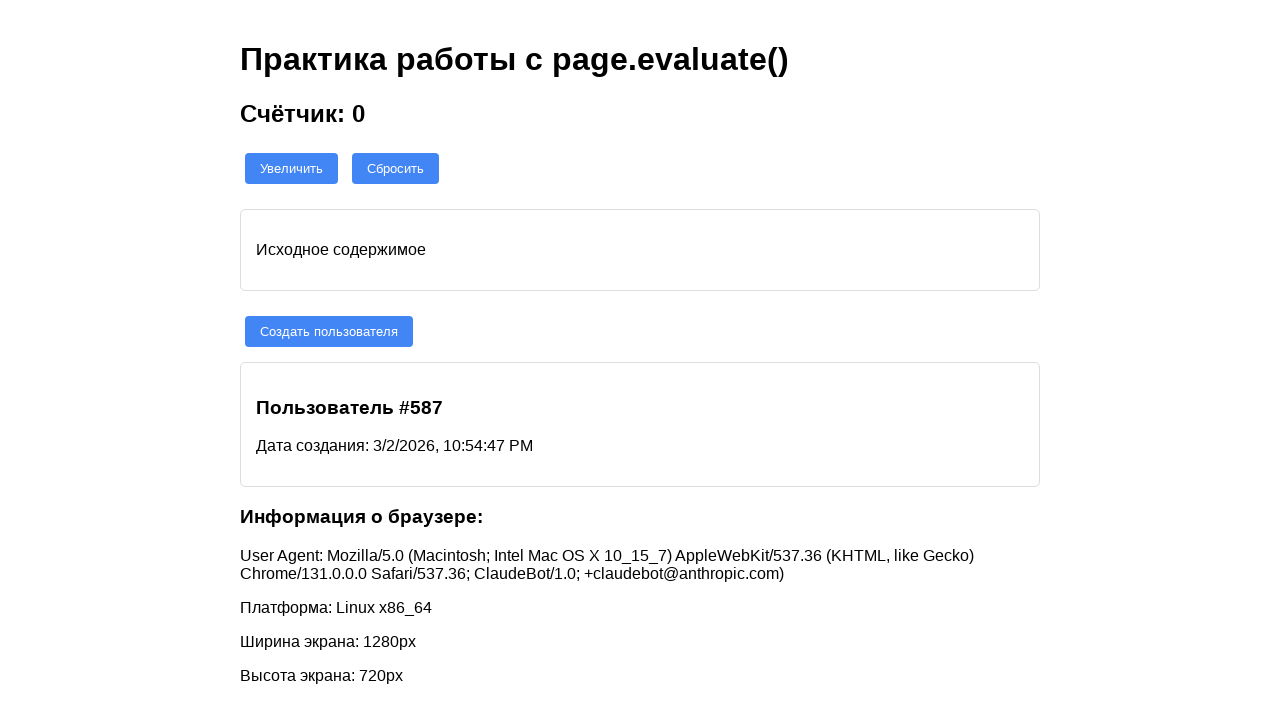

Extracted user card data using page.evaluate()
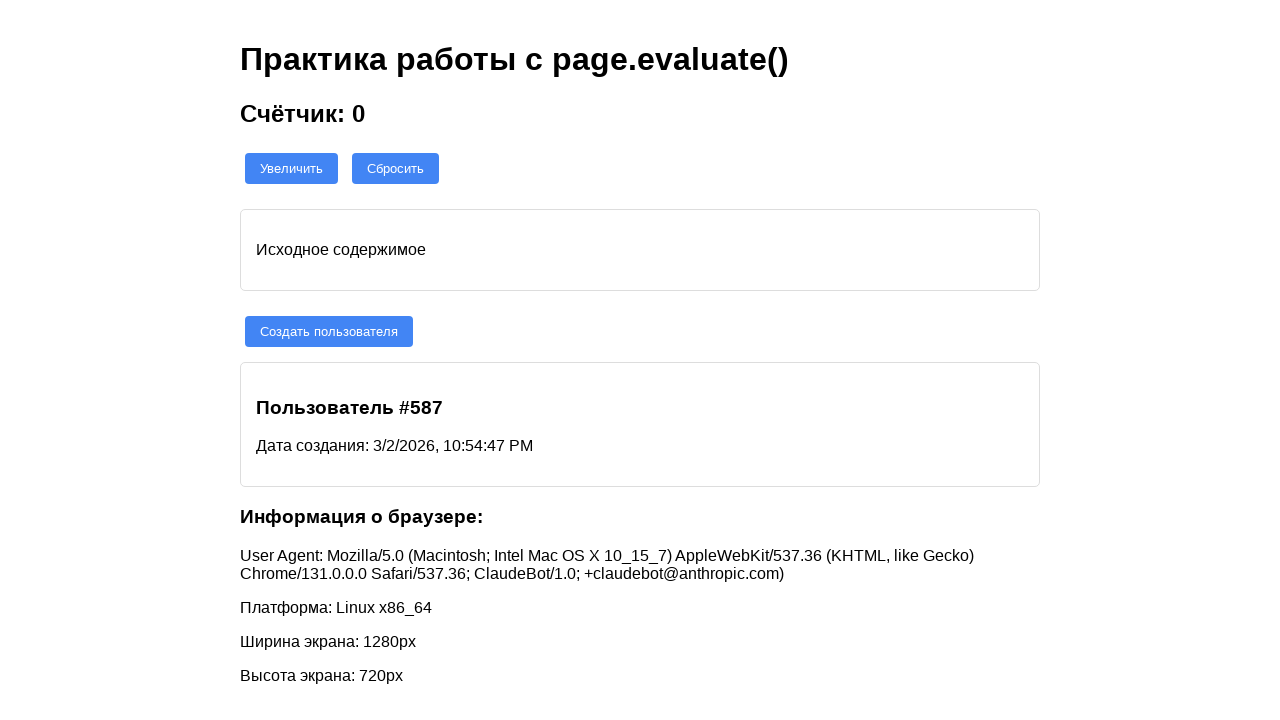

Verified that user card data is not null
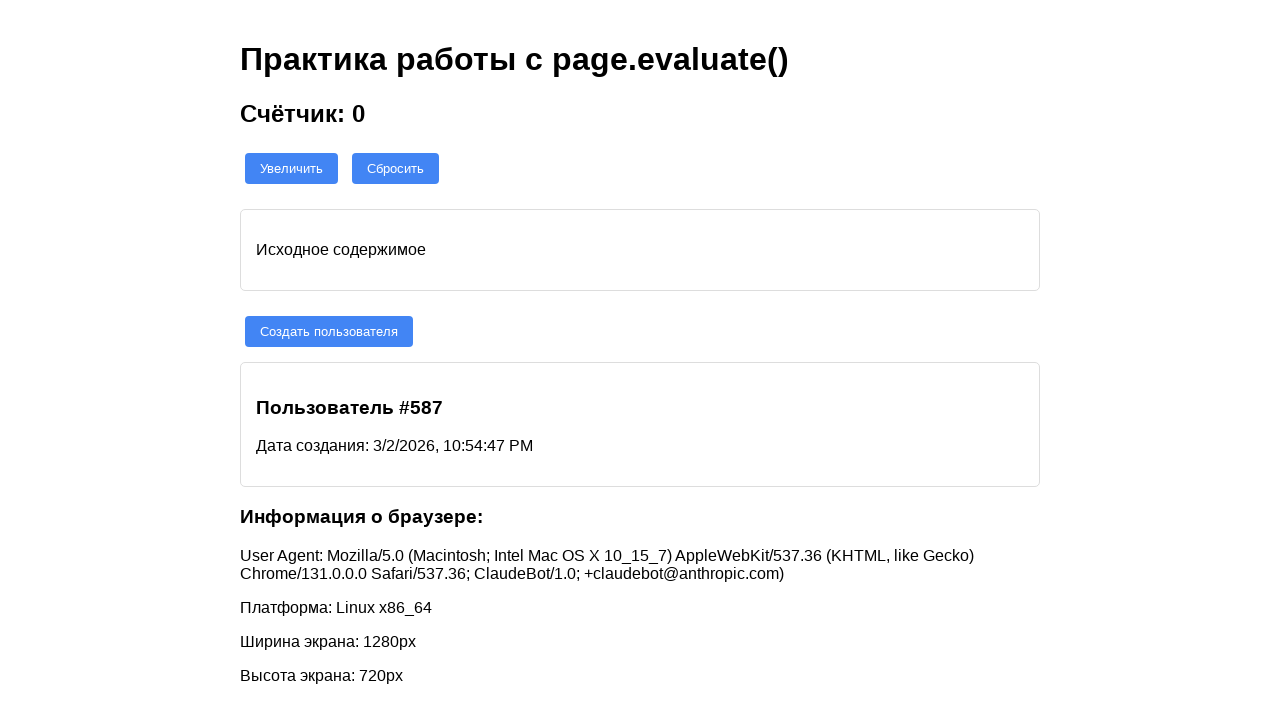

Verified user card title contains 'Пользователь #'
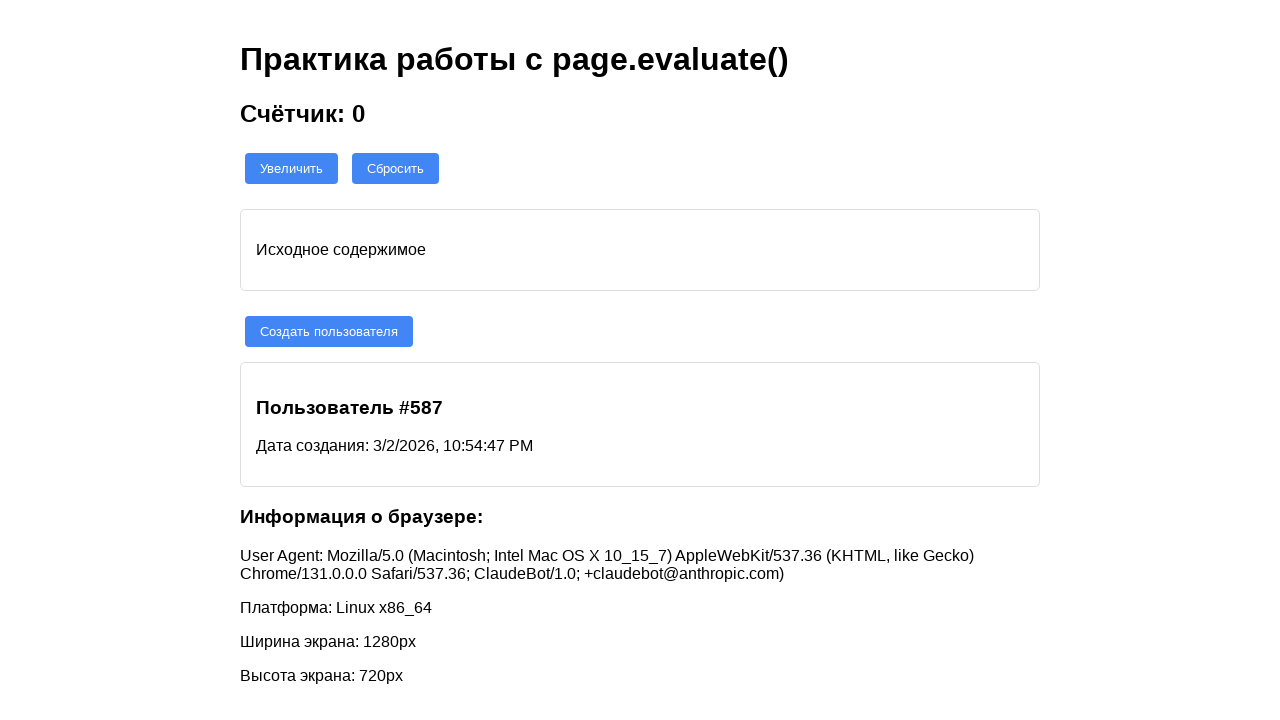

Verified user card date contains 'Дата создания:'
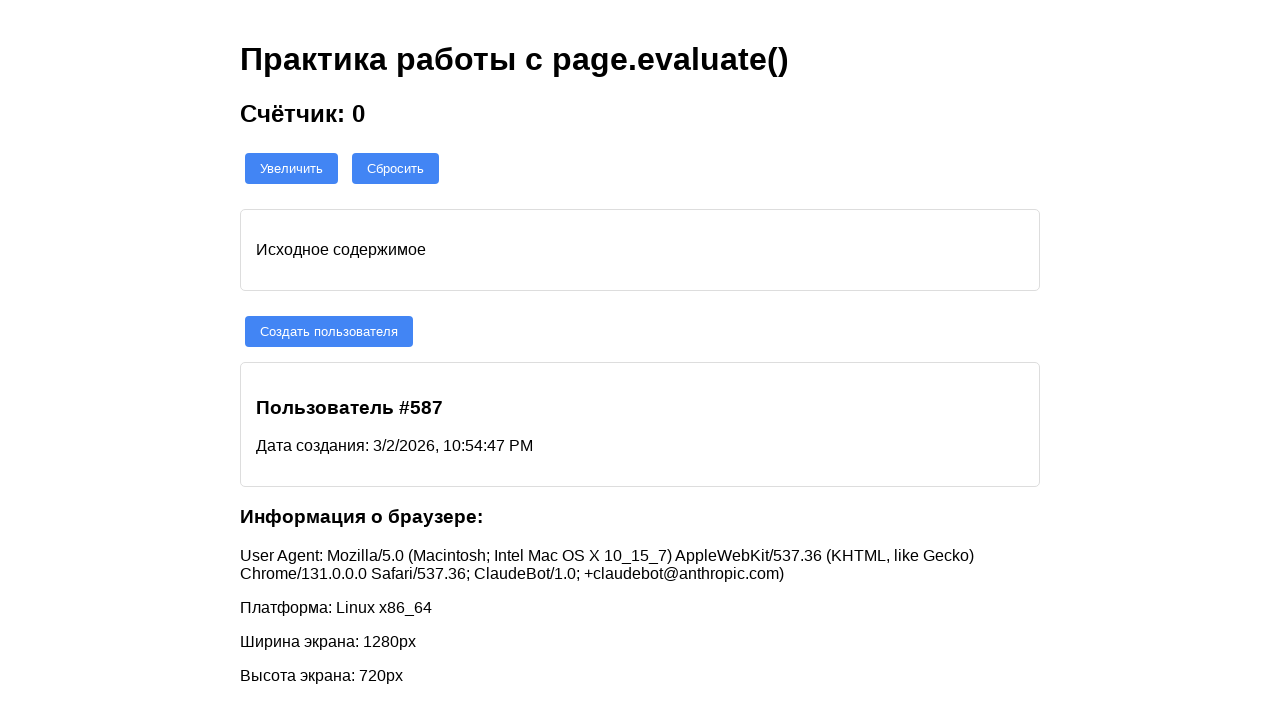

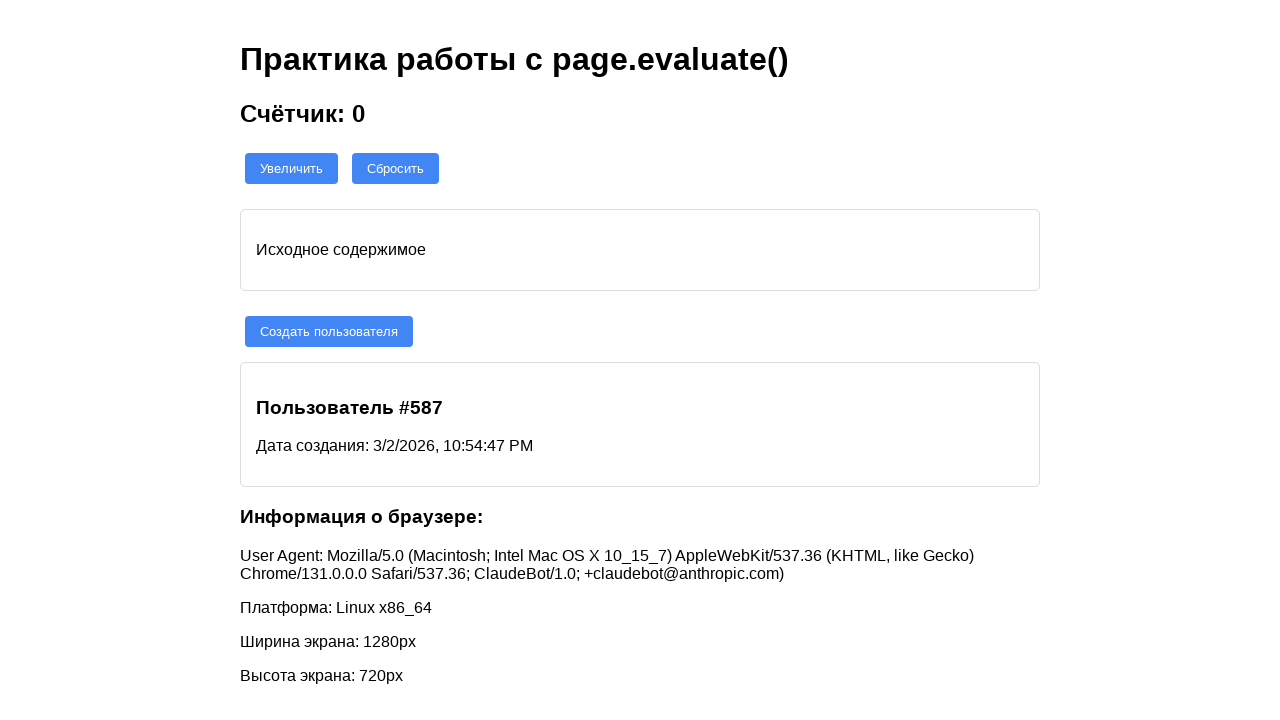